Navigates to a simple form page and clicks the submit button to test basic form submission functionality.

Starting URL: http://suninjuly.github.io/simple_form_find_task.html

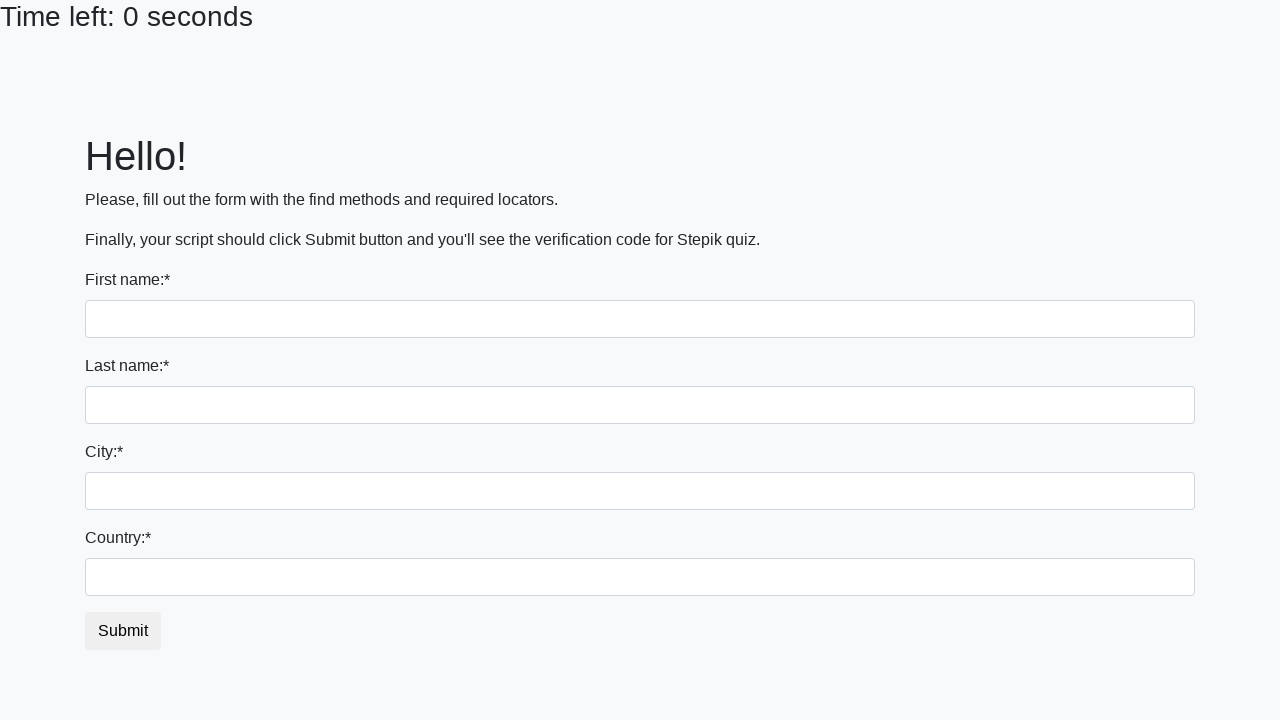

Navigated to simple form page
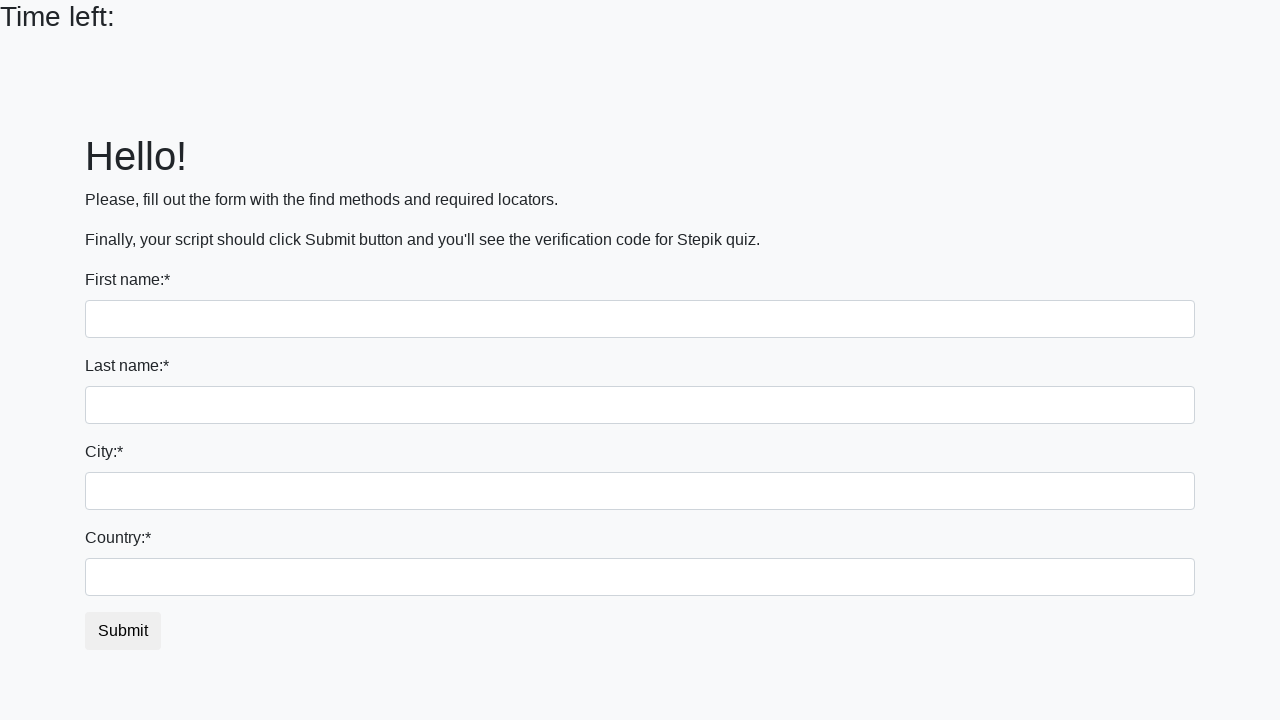

Clicked the submit button to test basic form submission functionality at (123, 631) on #submit_button
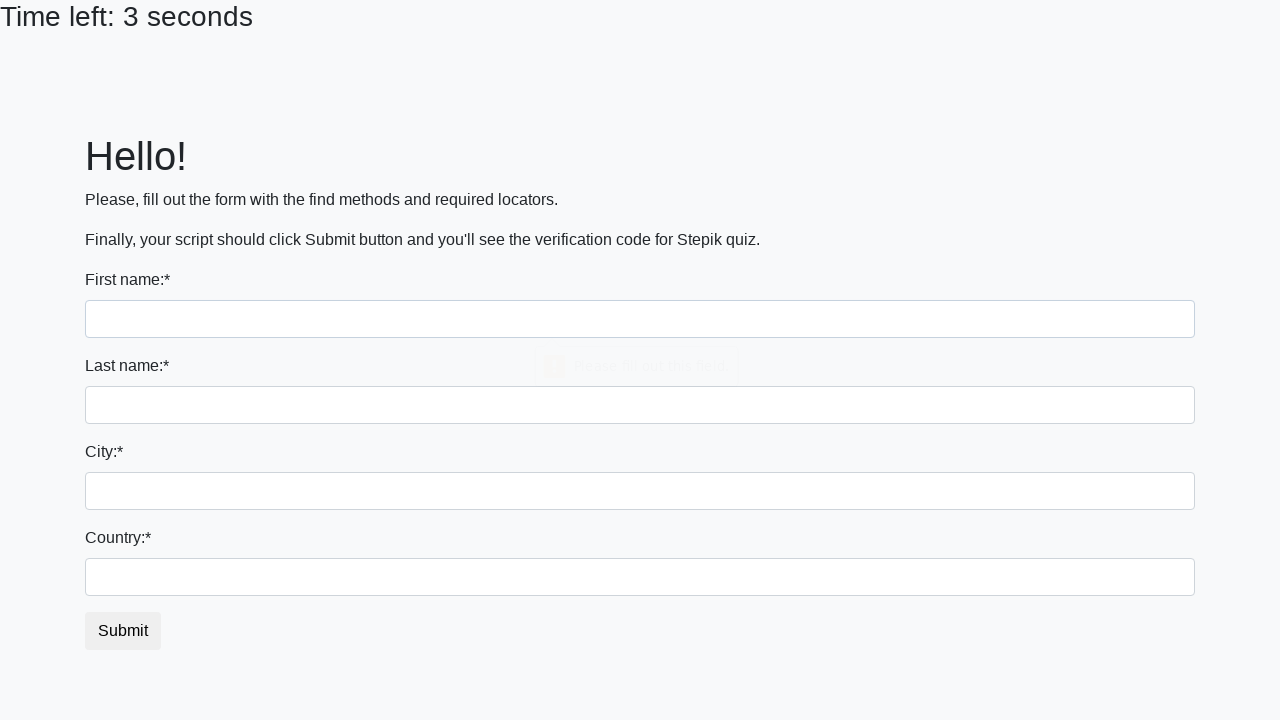

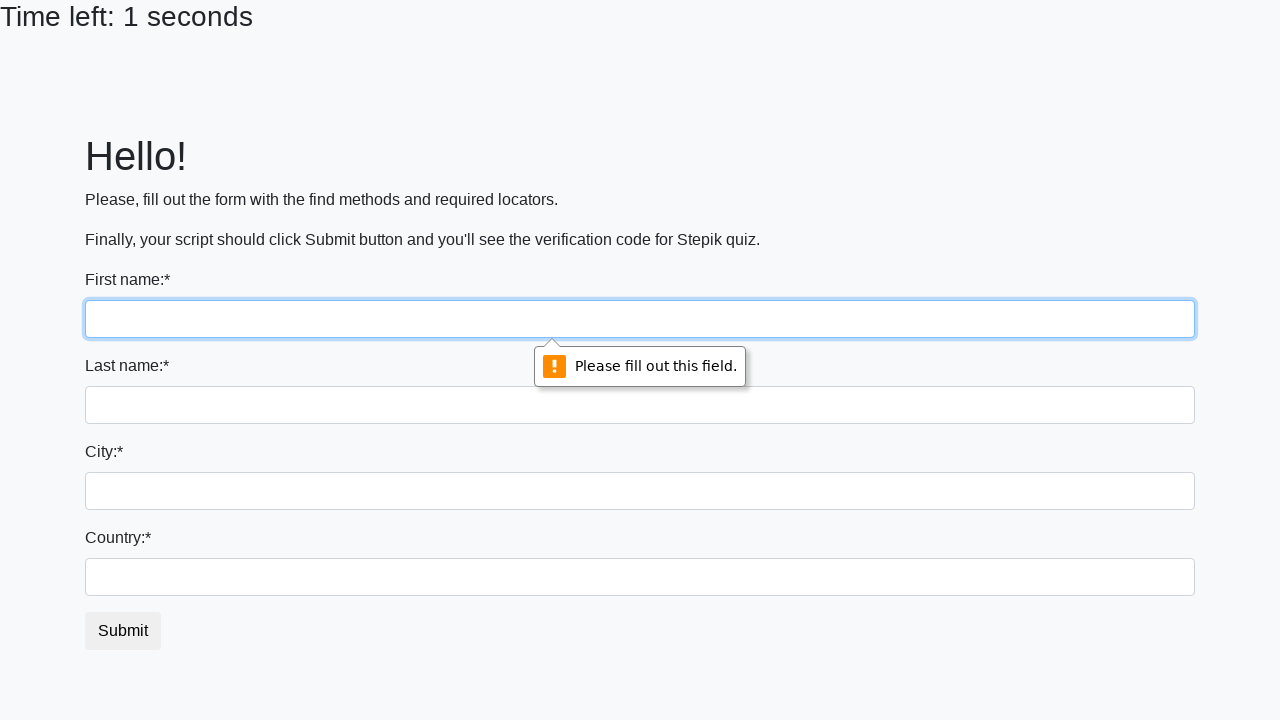